Tests the DemoQA Text Box form by navigating to the Elements section, filling out all form fields (name, email, current address, permanent address), submitting the form, and verifying that the submitted data is displayed correctly.

Starting URL: https://demoqa.com/

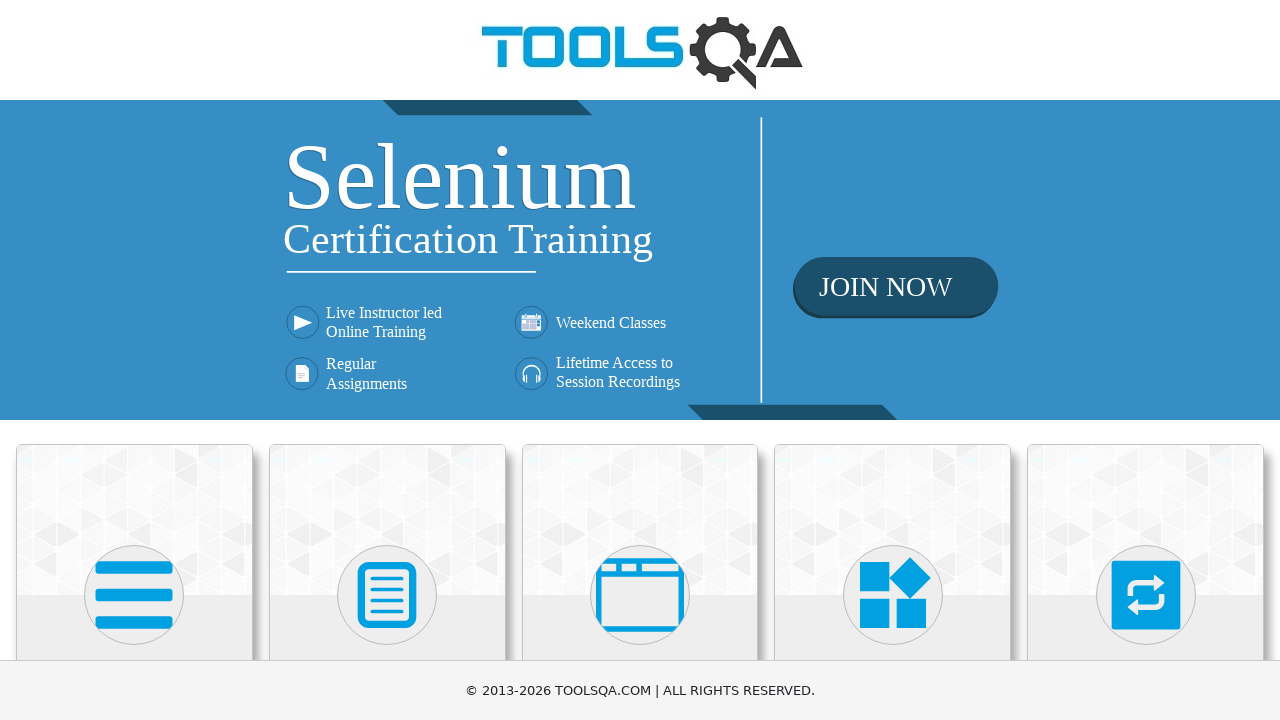

Scrolled down 300px to view Elements card
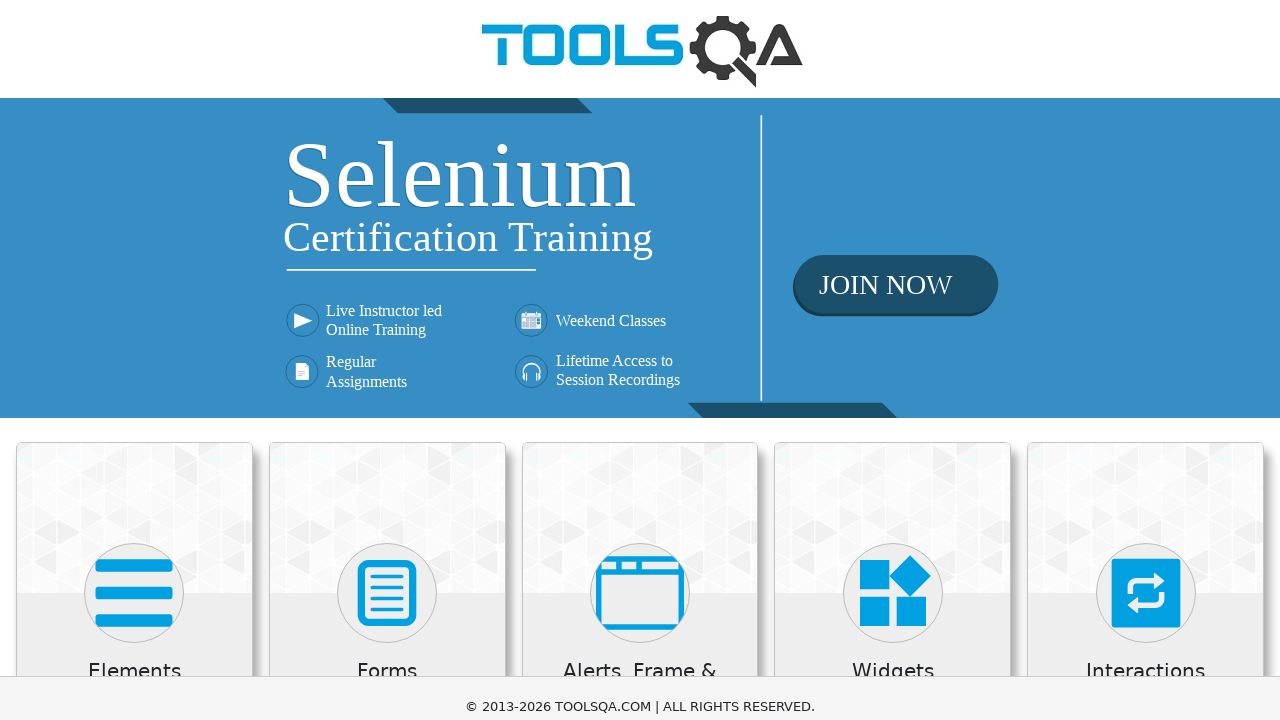

Clicked on Elements card at (134, 373) on xpath=//h5[contains(text(),'Elements')]
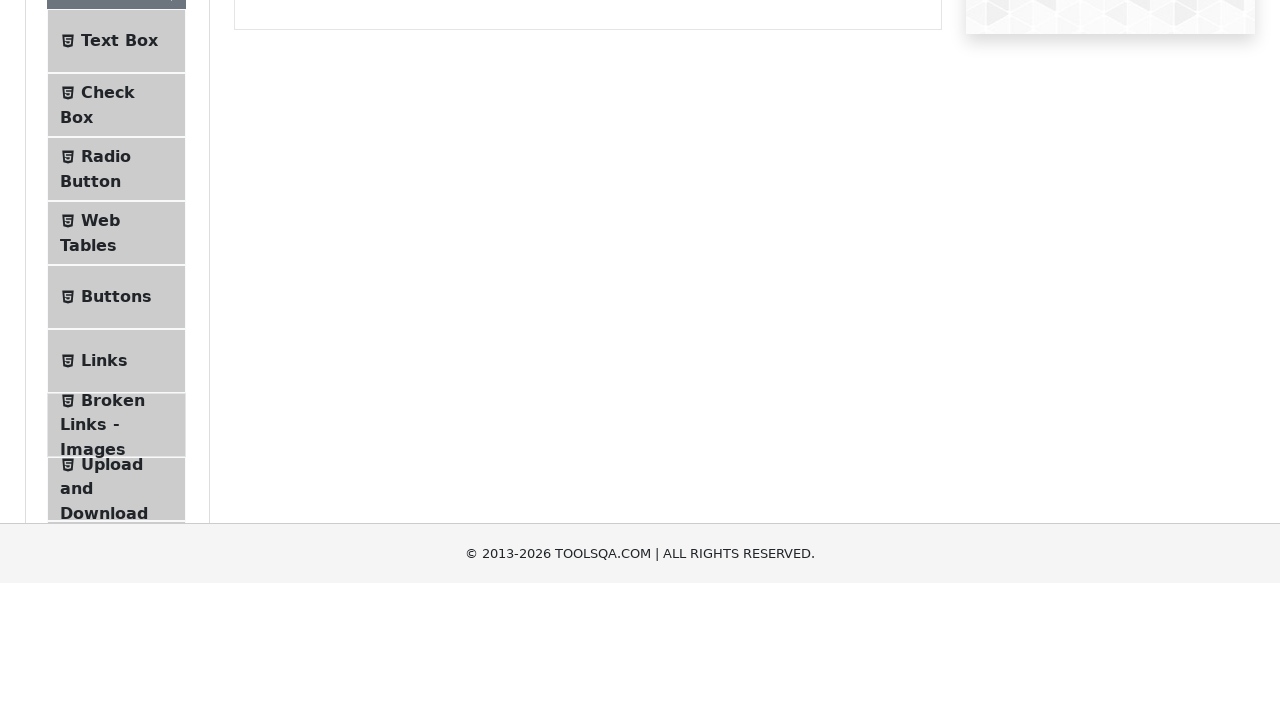

Text Box menu item loaded
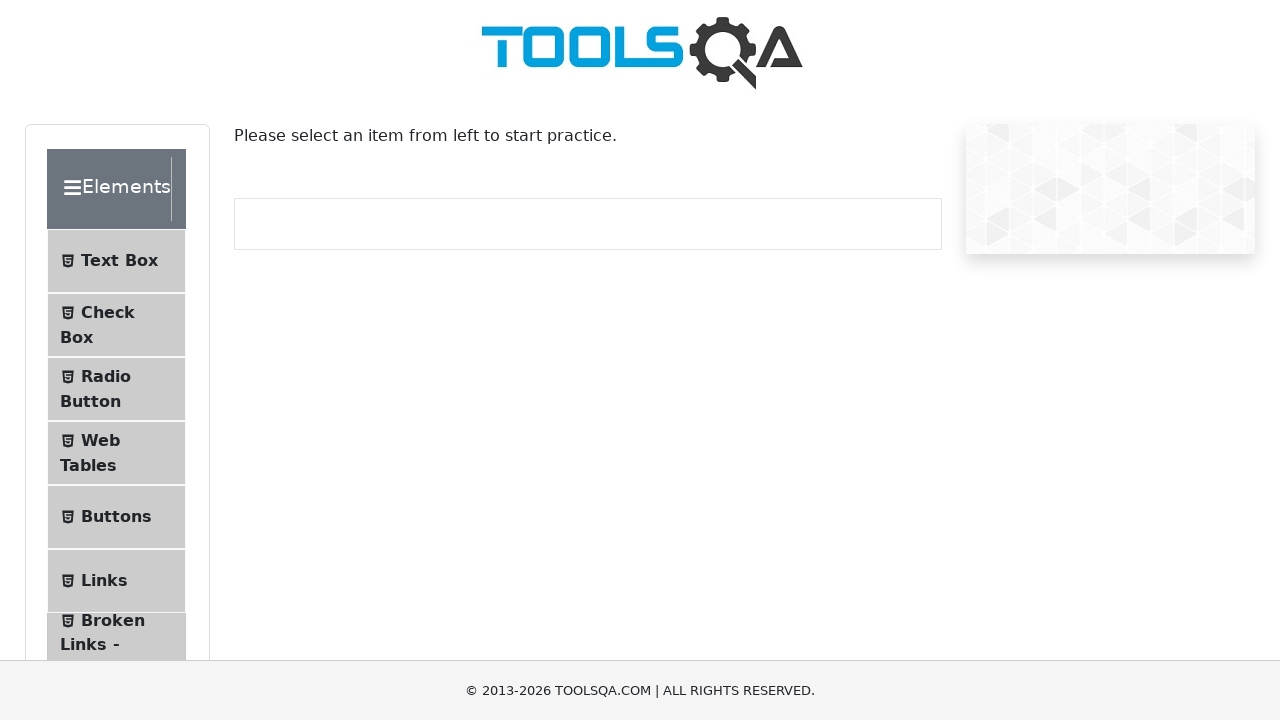

Clicked on Text Box menu item at (116, 261) on #item-0
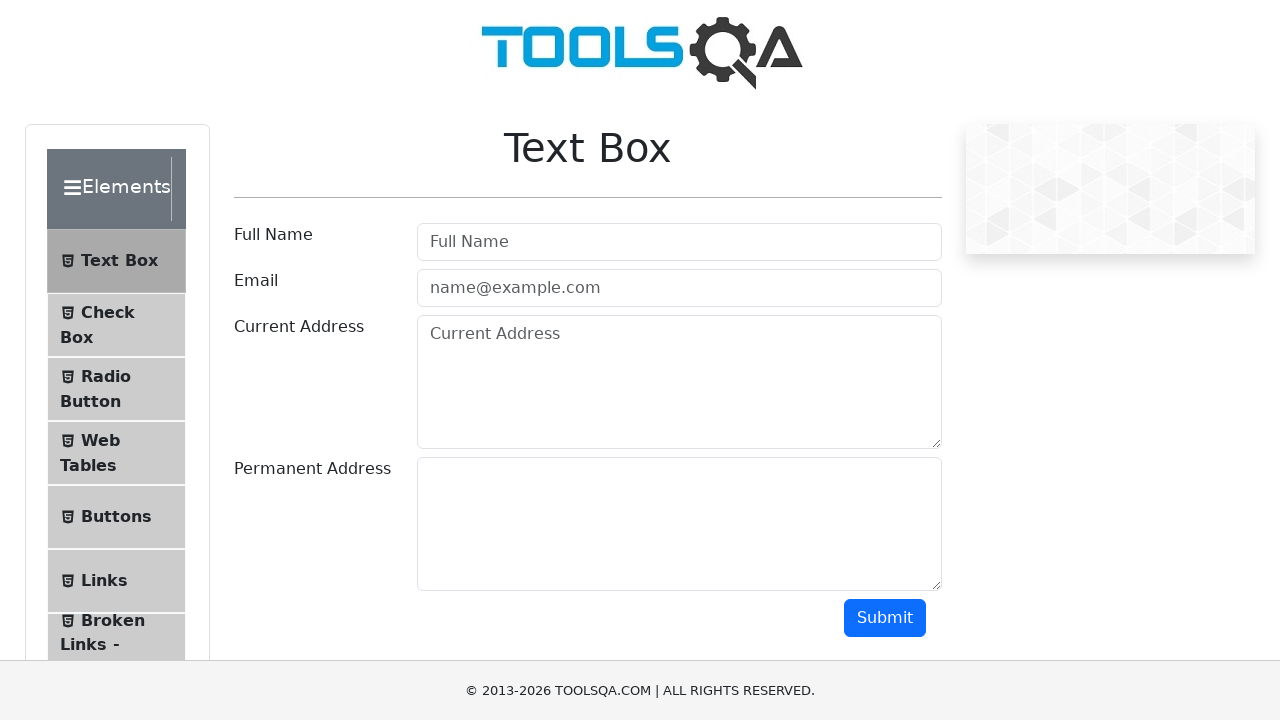

Filled name field with 'Michael Davis' on #userName
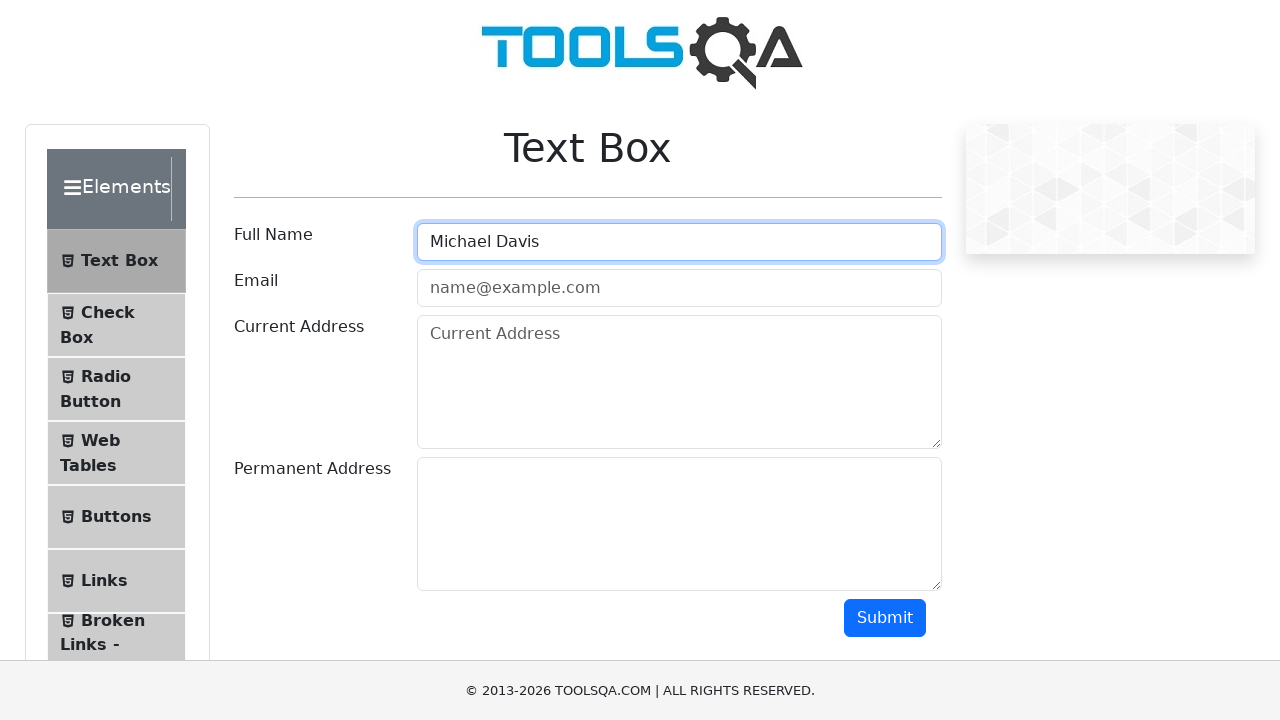

Filled email field with 'michael.davis@gmail.com' on #userEmail
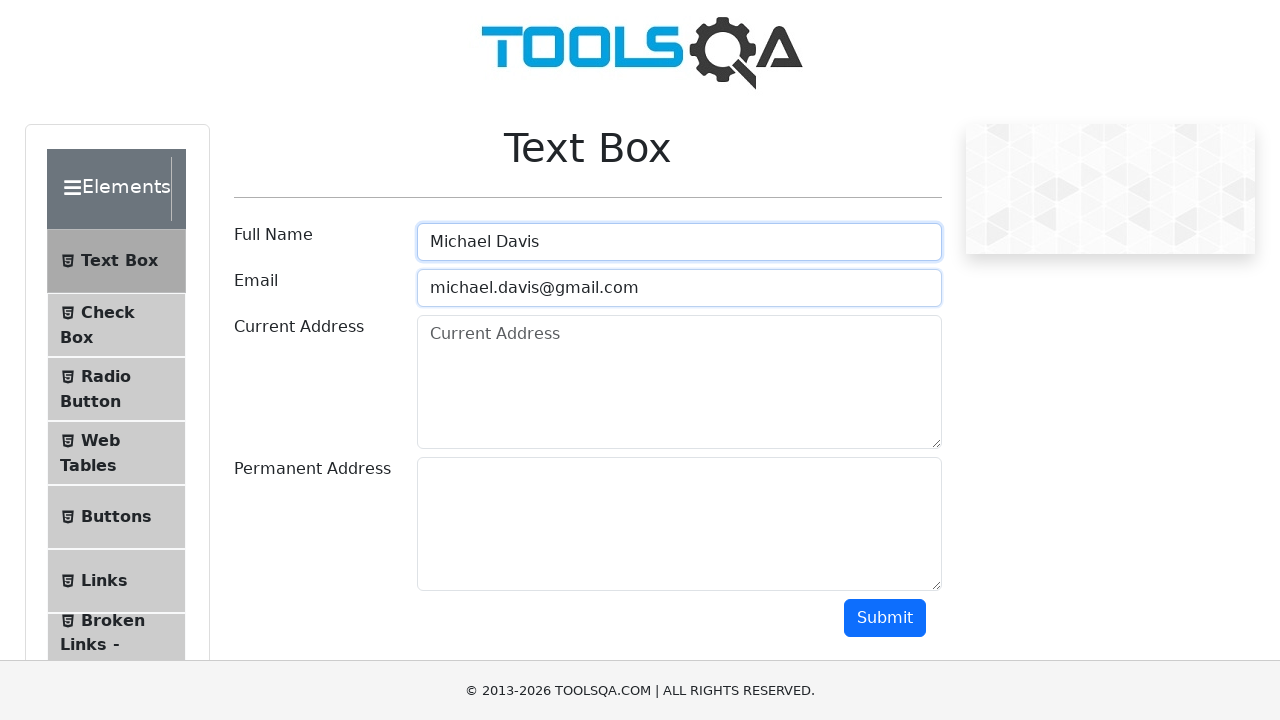

Filled current address field with '456 Elm Avenue, Los Angeles, USA' on #currentAddress
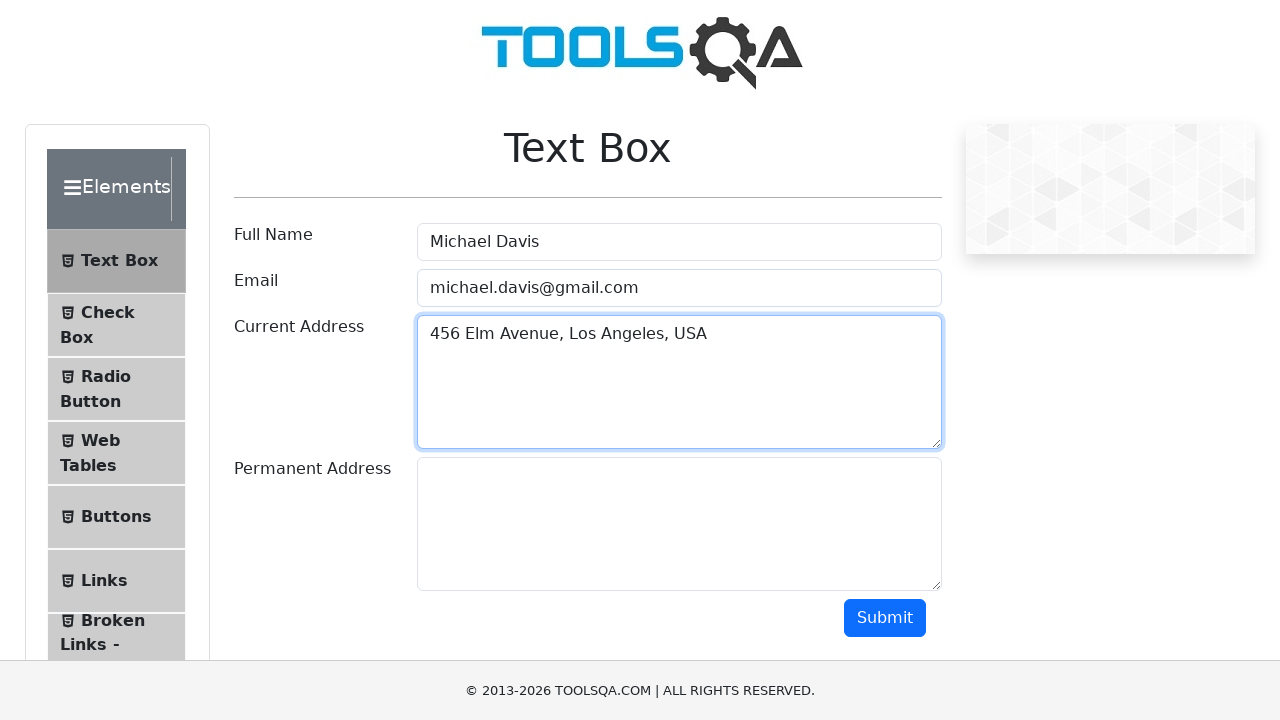

Filled permanent address field with '987 Pine Road, Chicago, USA' on #permanentAddress
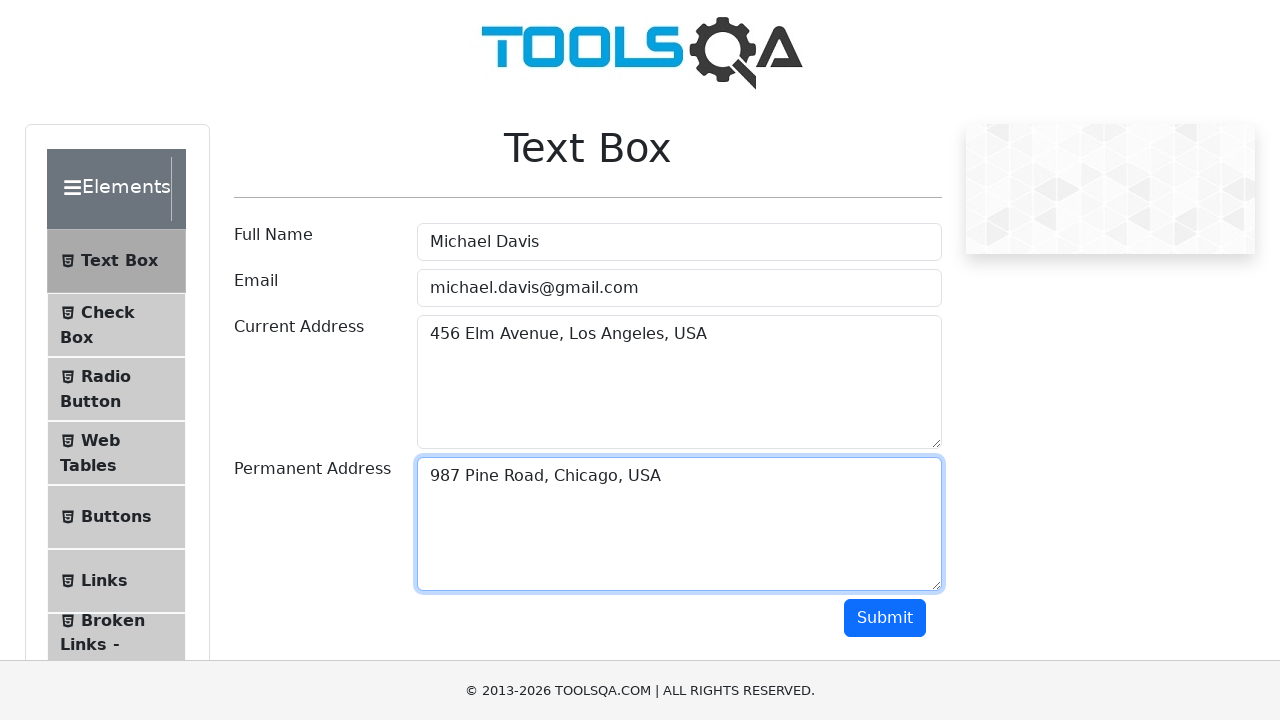

Scrolled down 300px to view submit button
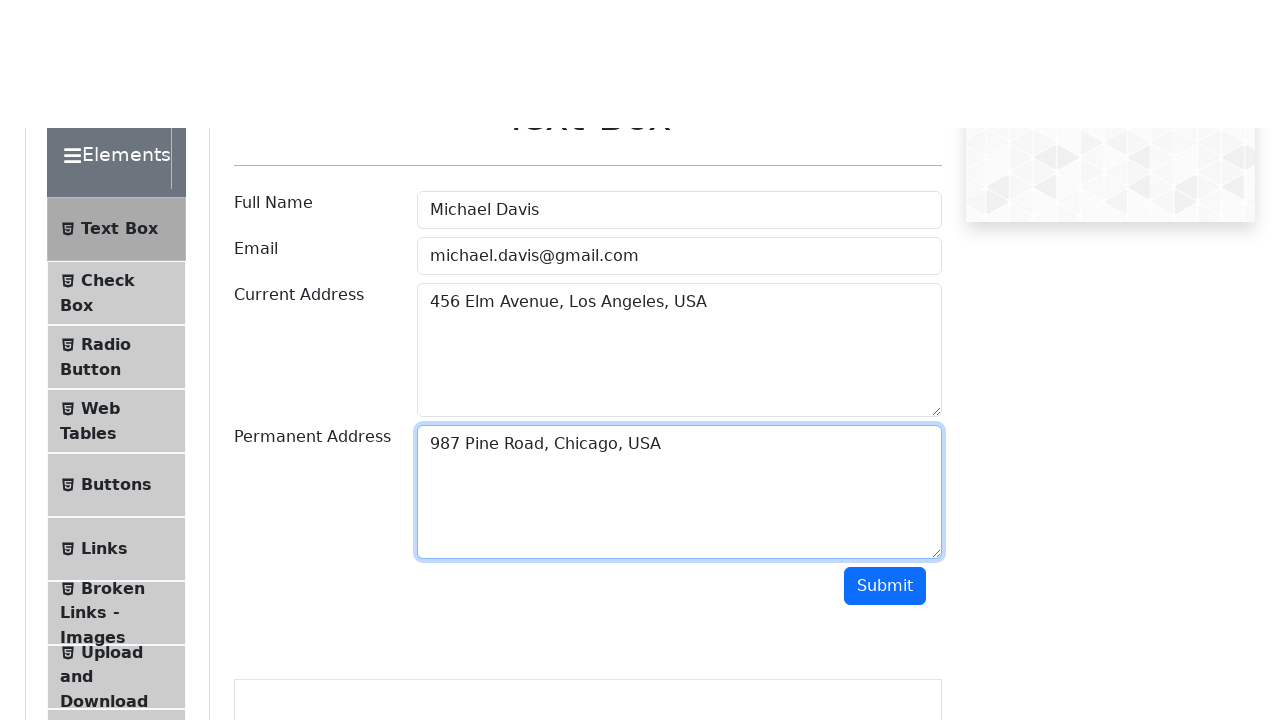

Clicked submit button to submit form at (885, 318) on #submit
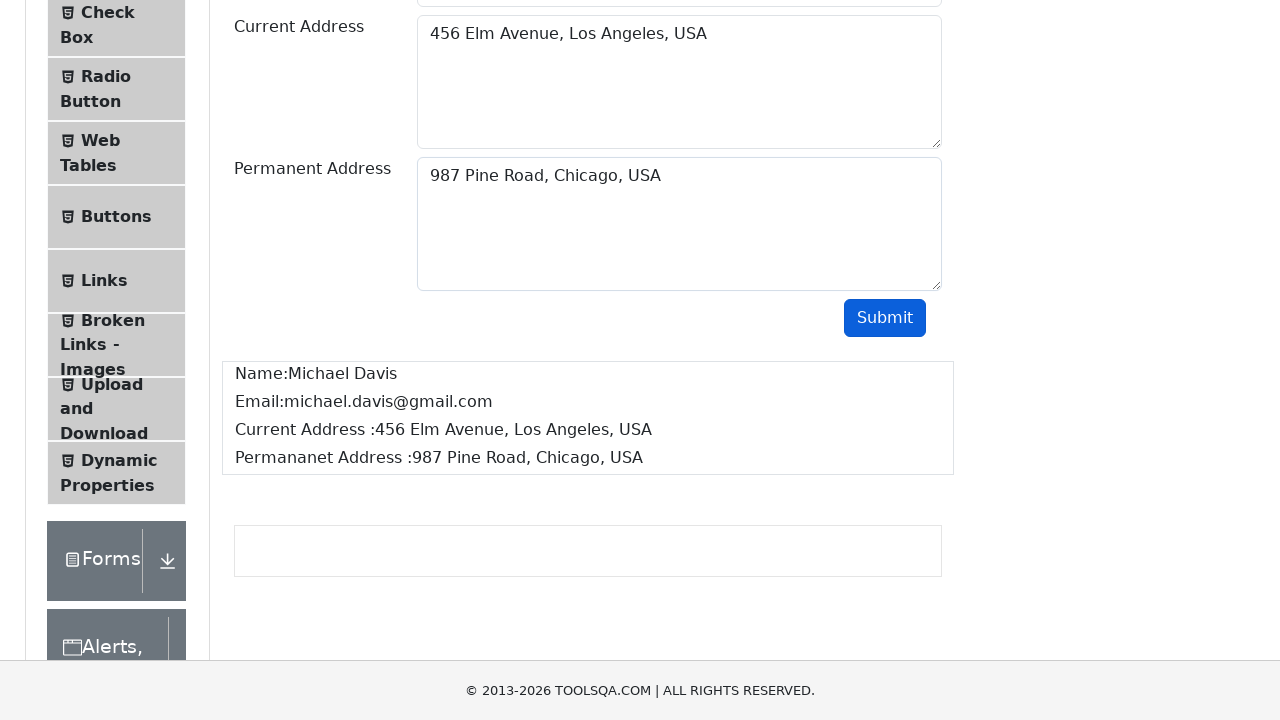

Form output container appeared
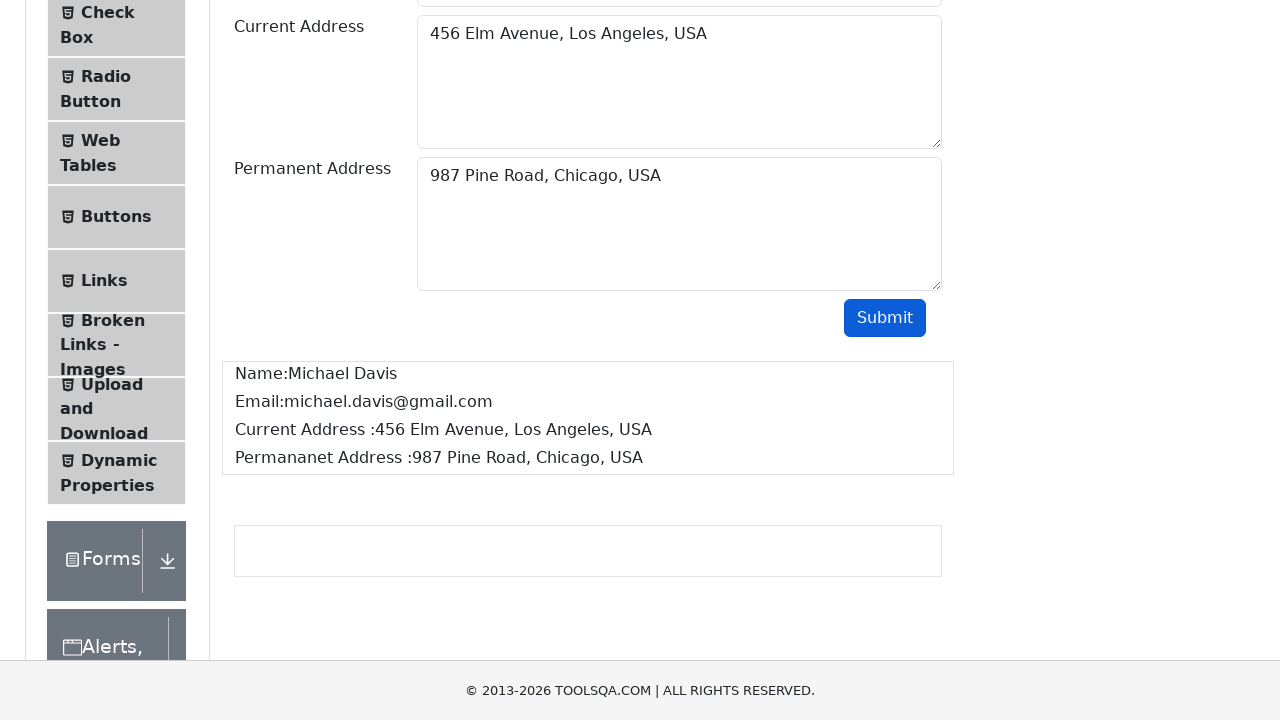

Name field in output is visible
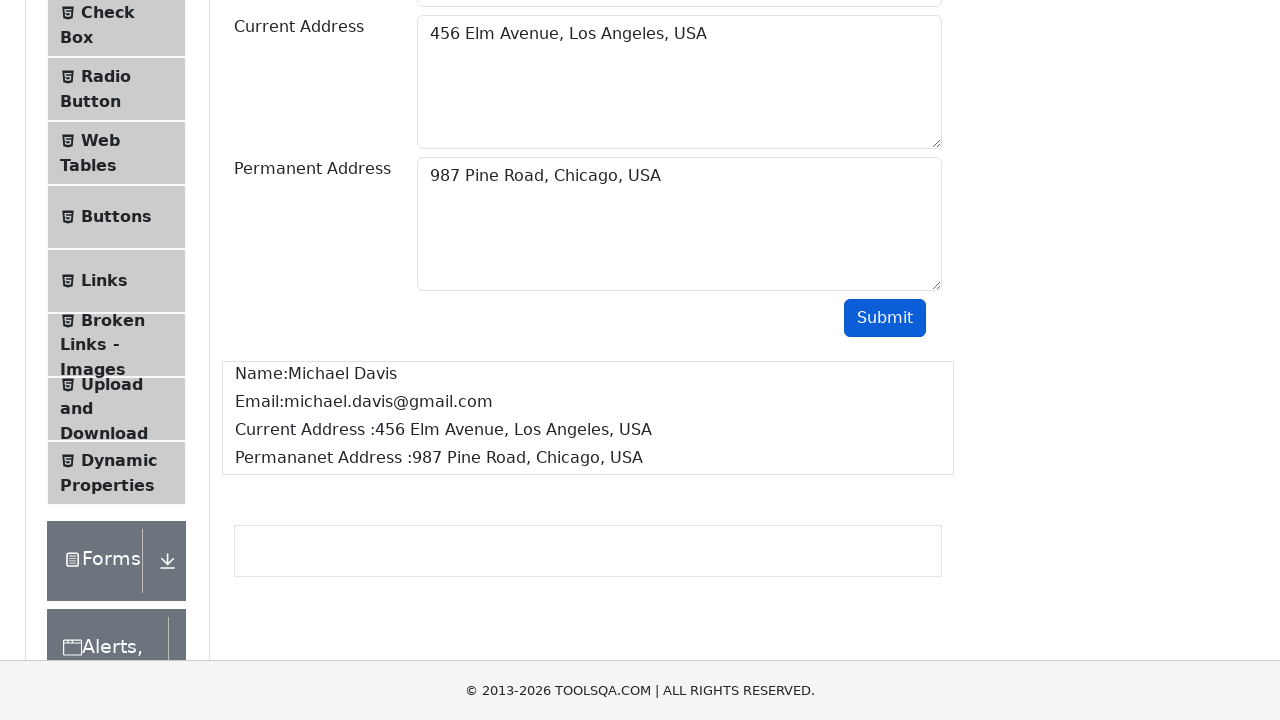

Email field in output is visible
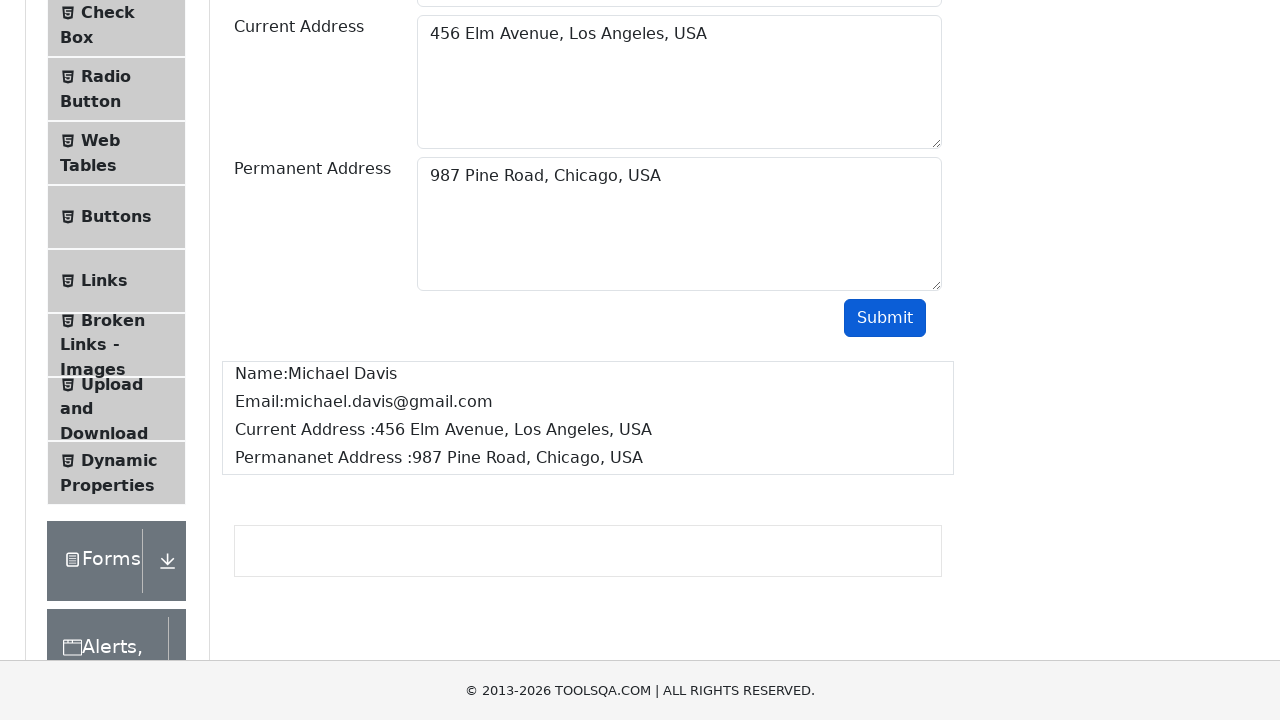

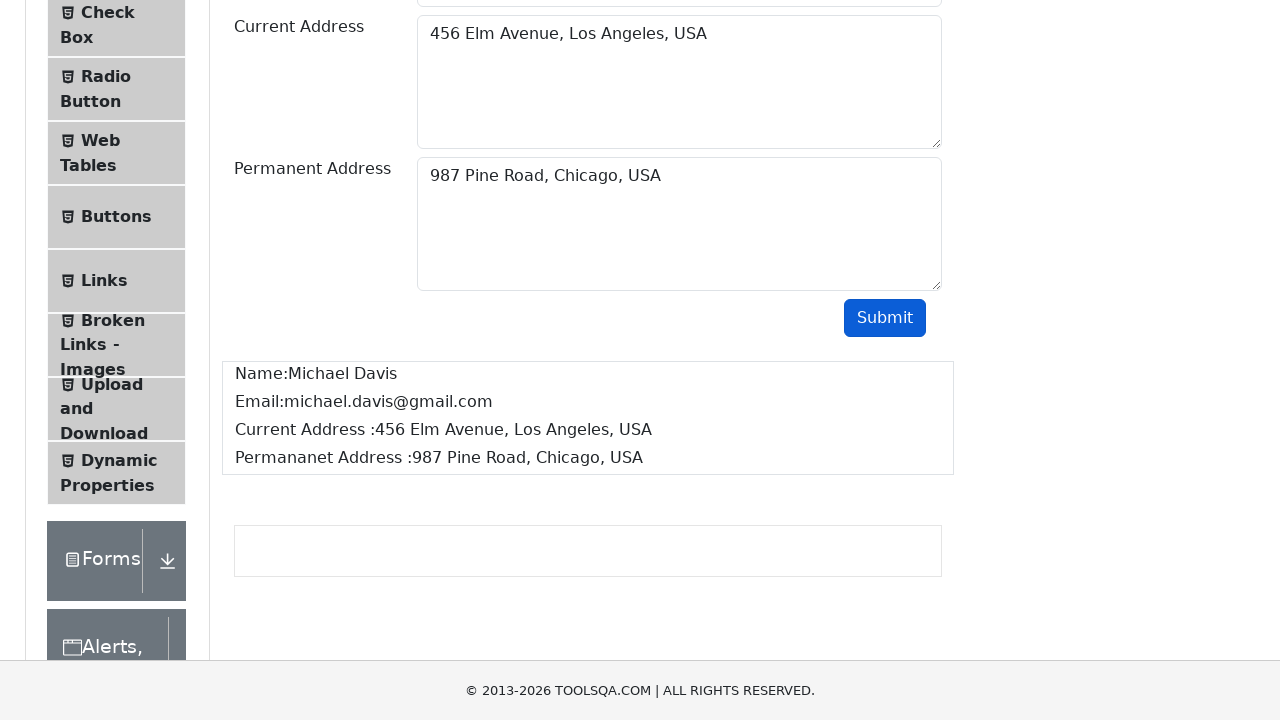